Tests alert display with a hover and pause before clicking the alert button, then accepts the alert

Starting URL: https://demoqa.com/alerts

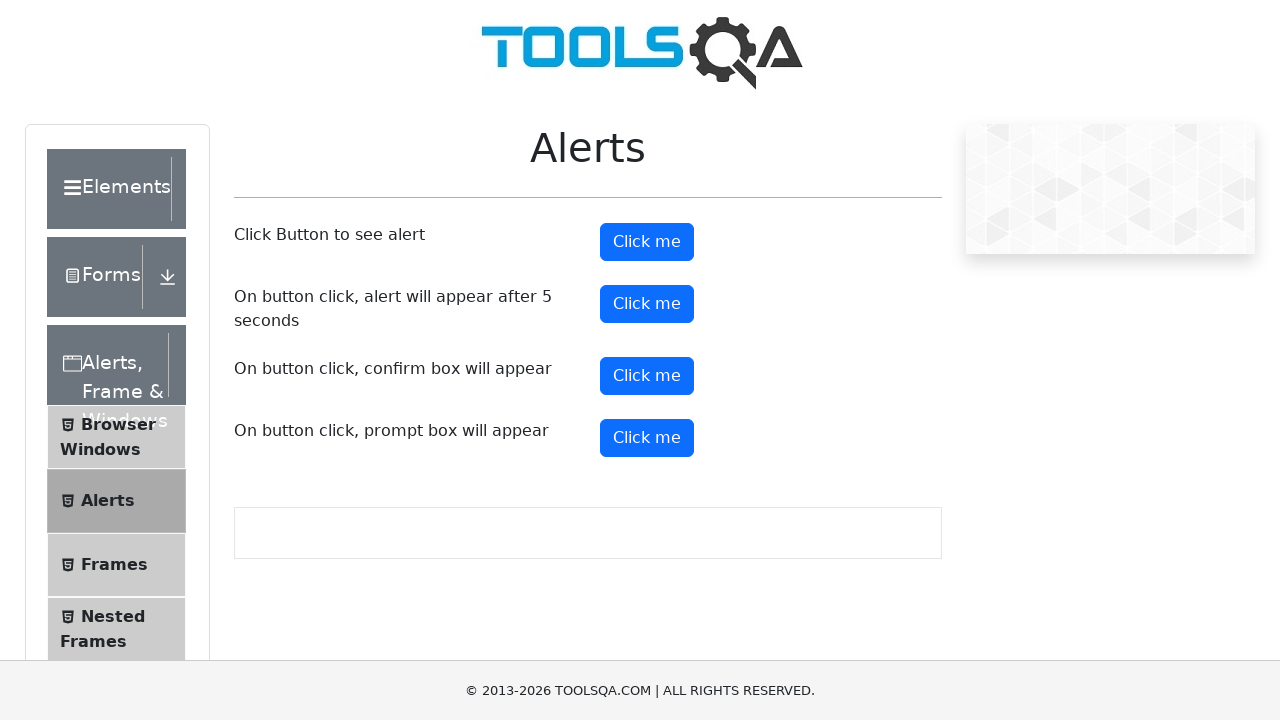

Hovered over the alert button at (647, 242) on #alertButton
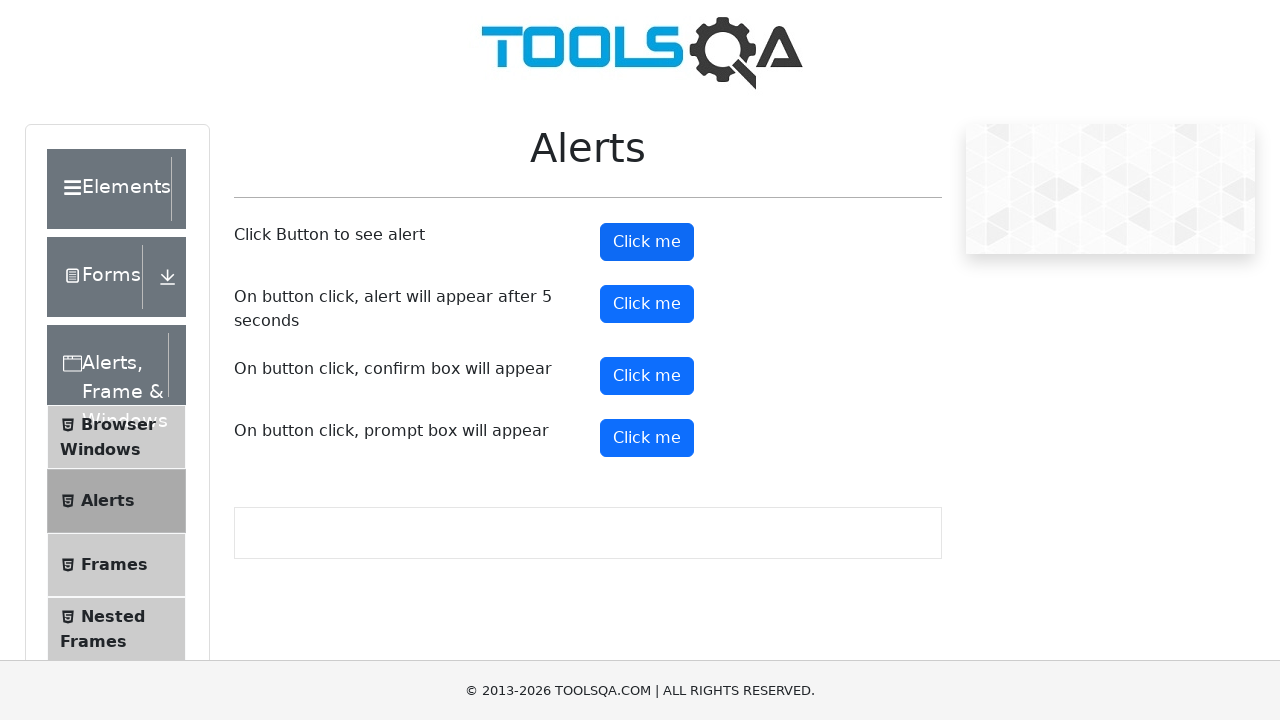

Waited 5 seconds before clicking alert button
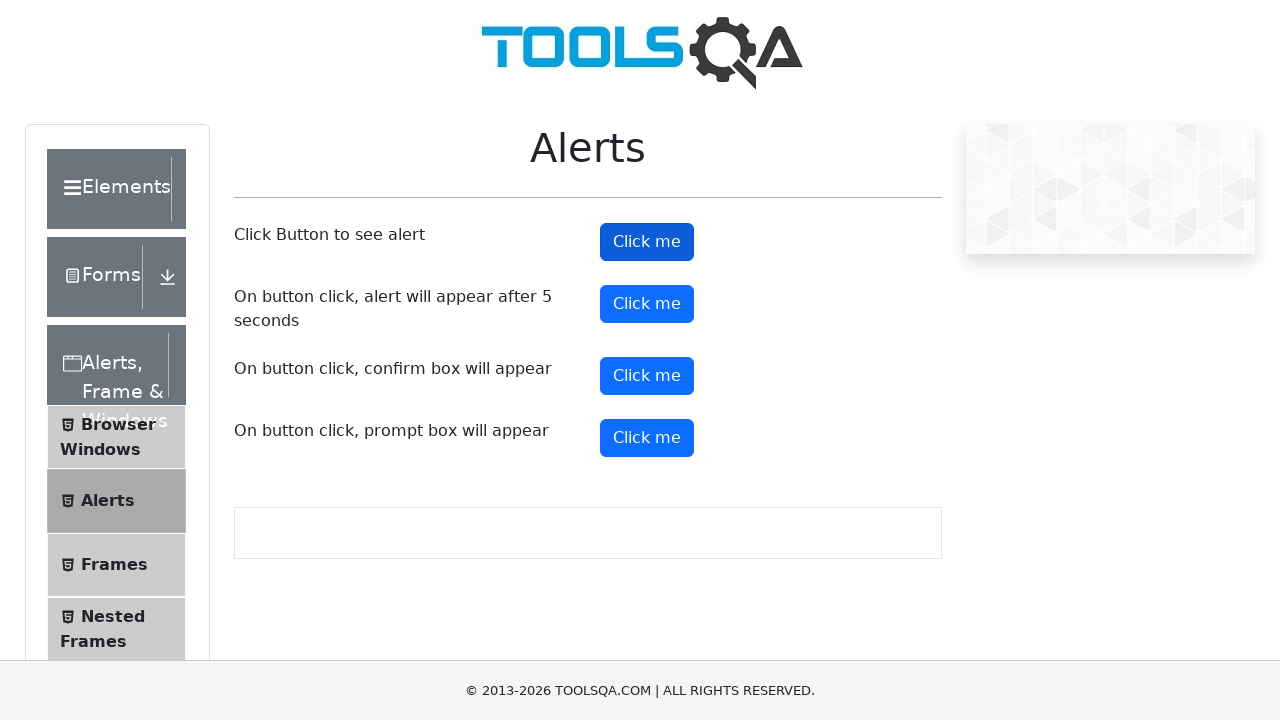

Set up dialog handler to accept the alert
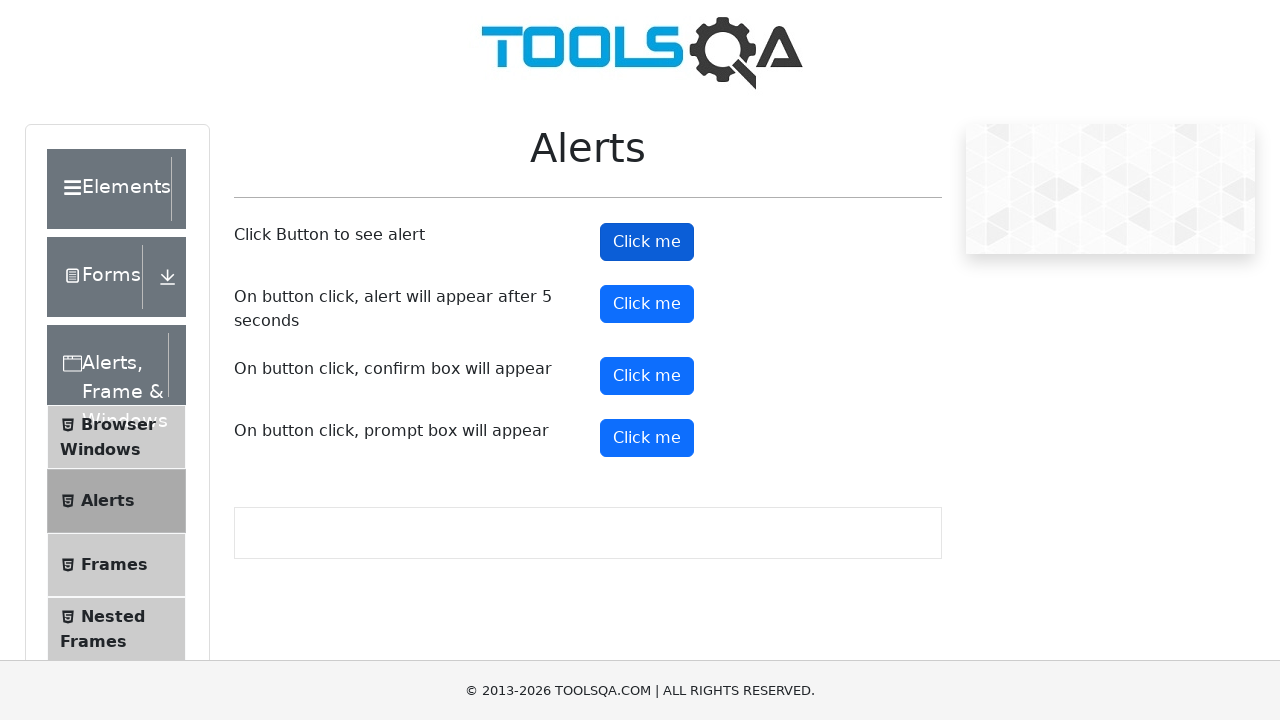

Clicked the alert button to trigger the alert at (647, 242) on #alertButton
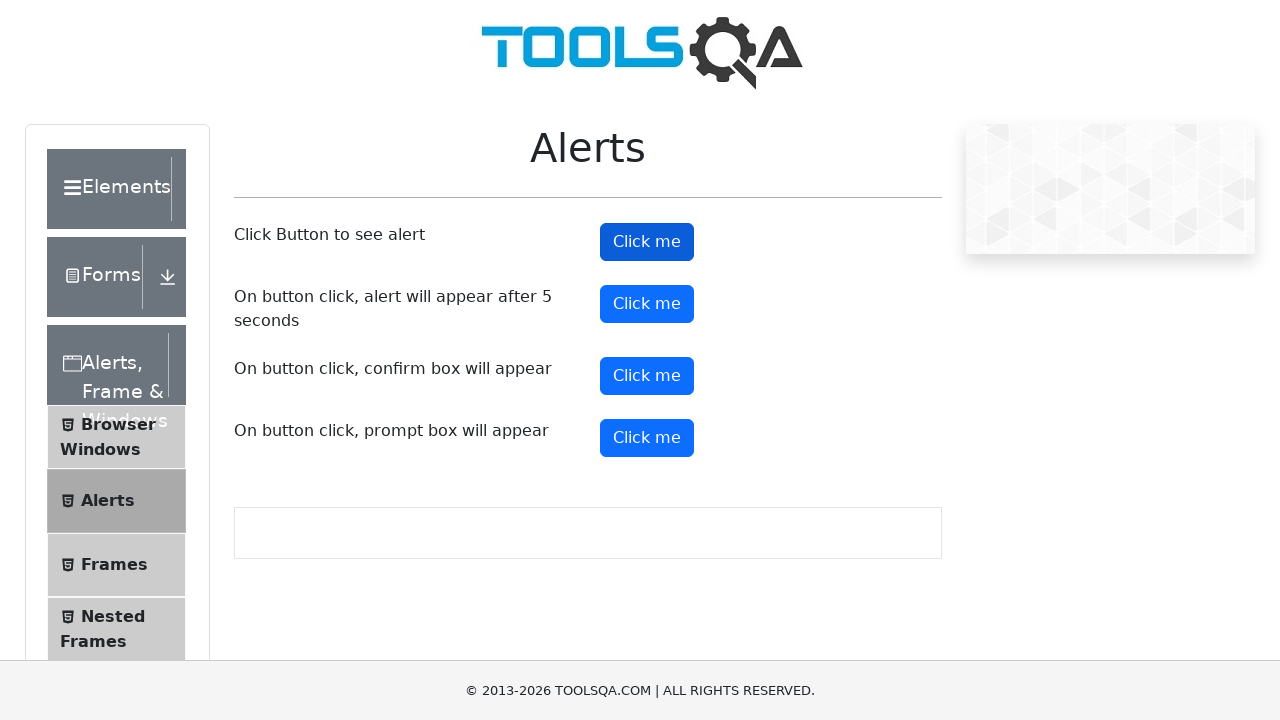

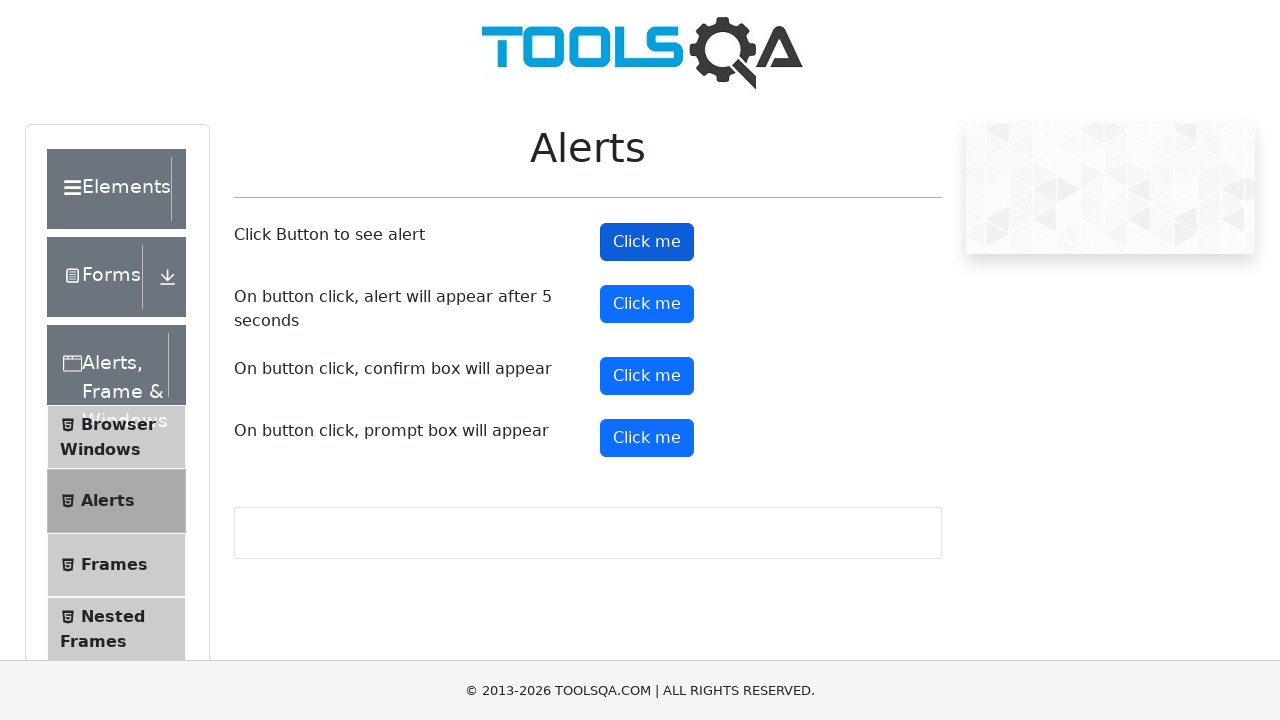